Tests error handling when attempting to type confidential data into a non-password field

Starting URL: https://keepass.info/help/kb/testform.html

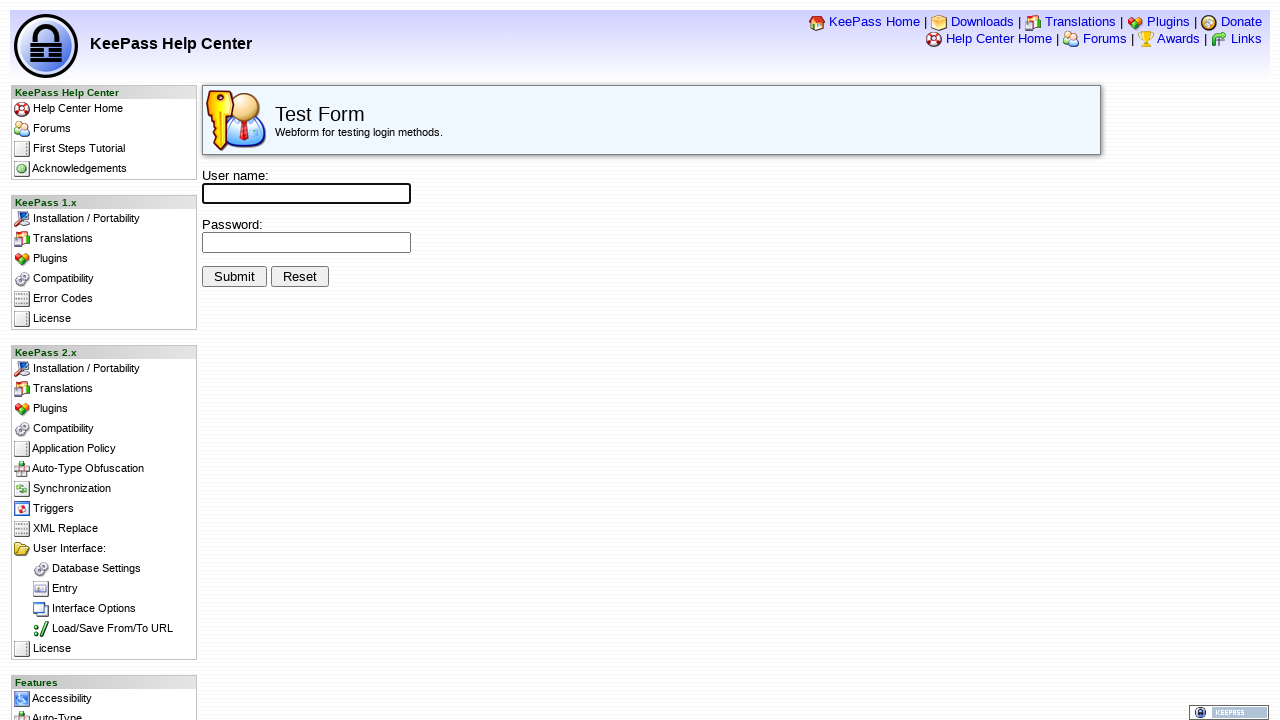

Navigated to KeePass test form page
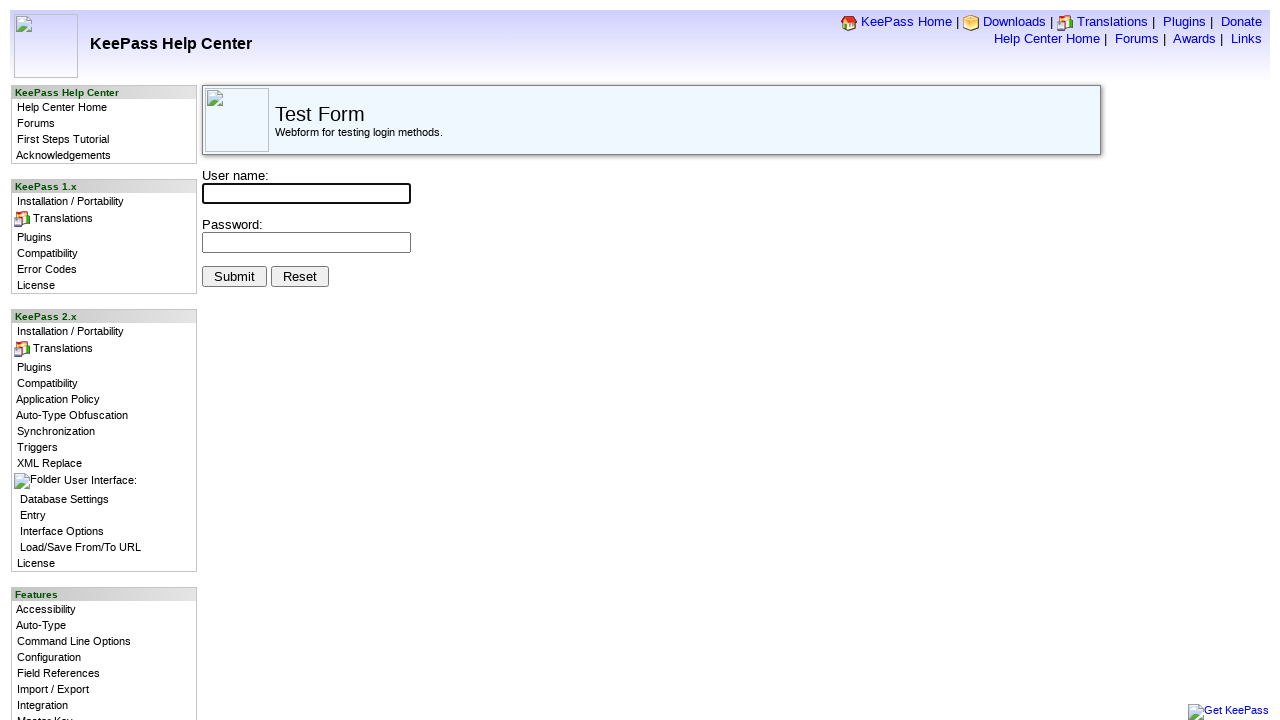

Username field is now available
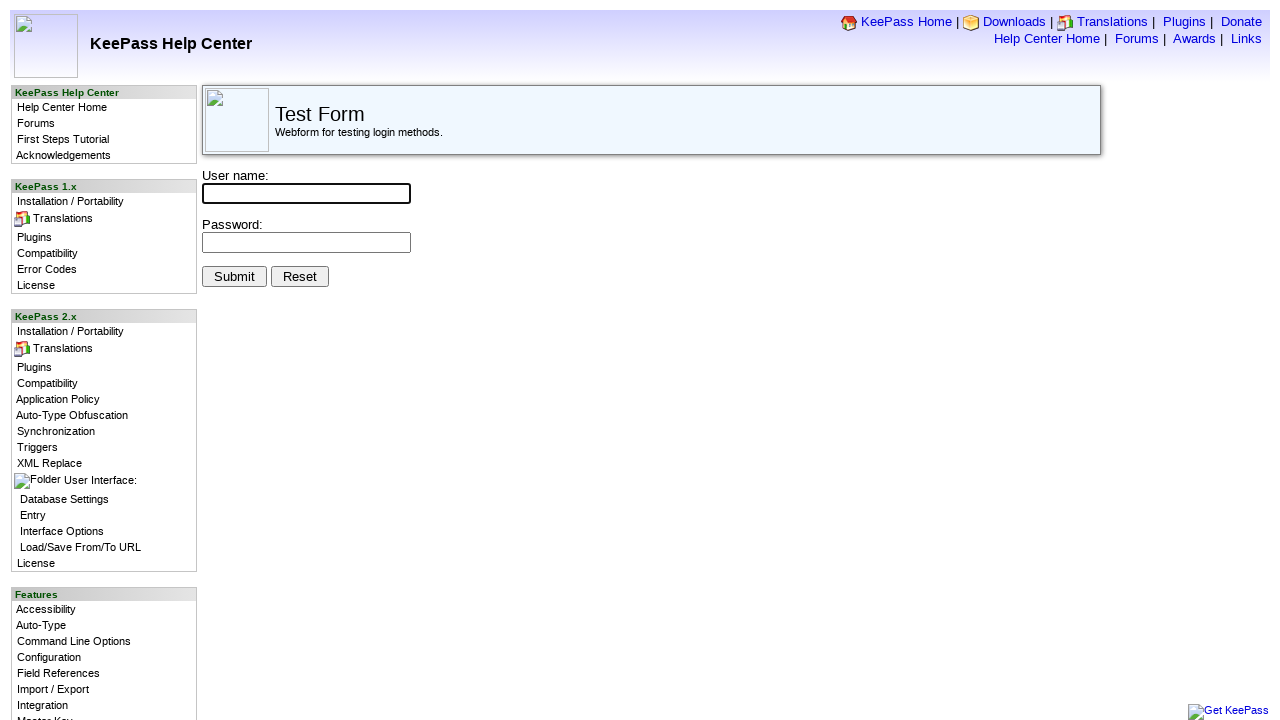

Attempted to type confidential data 'Test-Editor' into non-password username field on input[name='user']
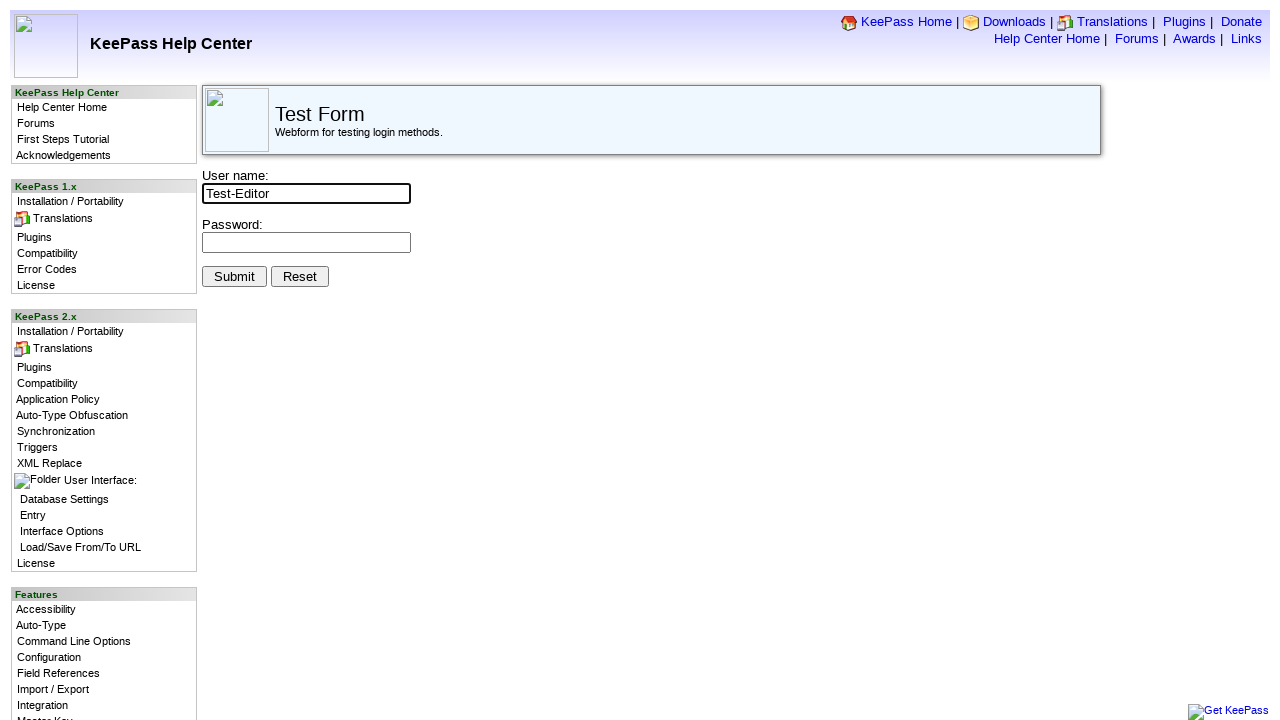

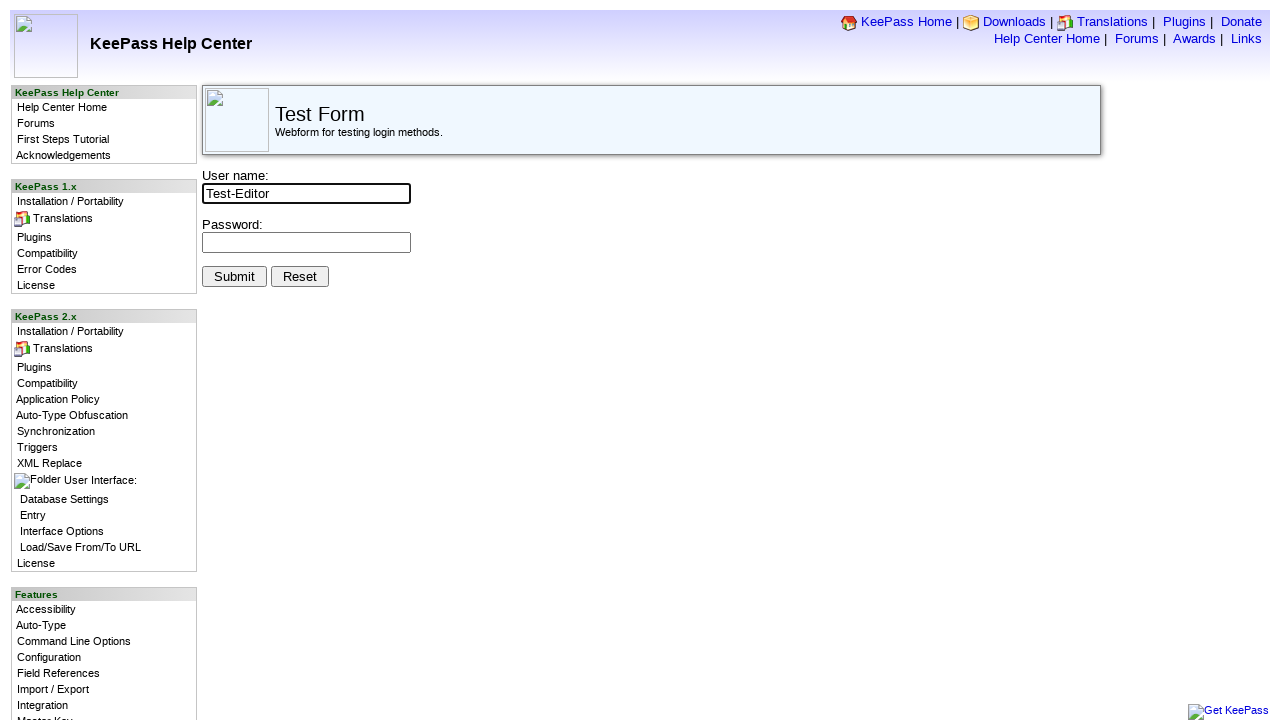